Tests the add/remove elements functionality by clicking the "Add Element" button 5 times and verifying that Delete buttons are created

Starting URL: http://the-internet.herokuapp.com/add_remove_elements/

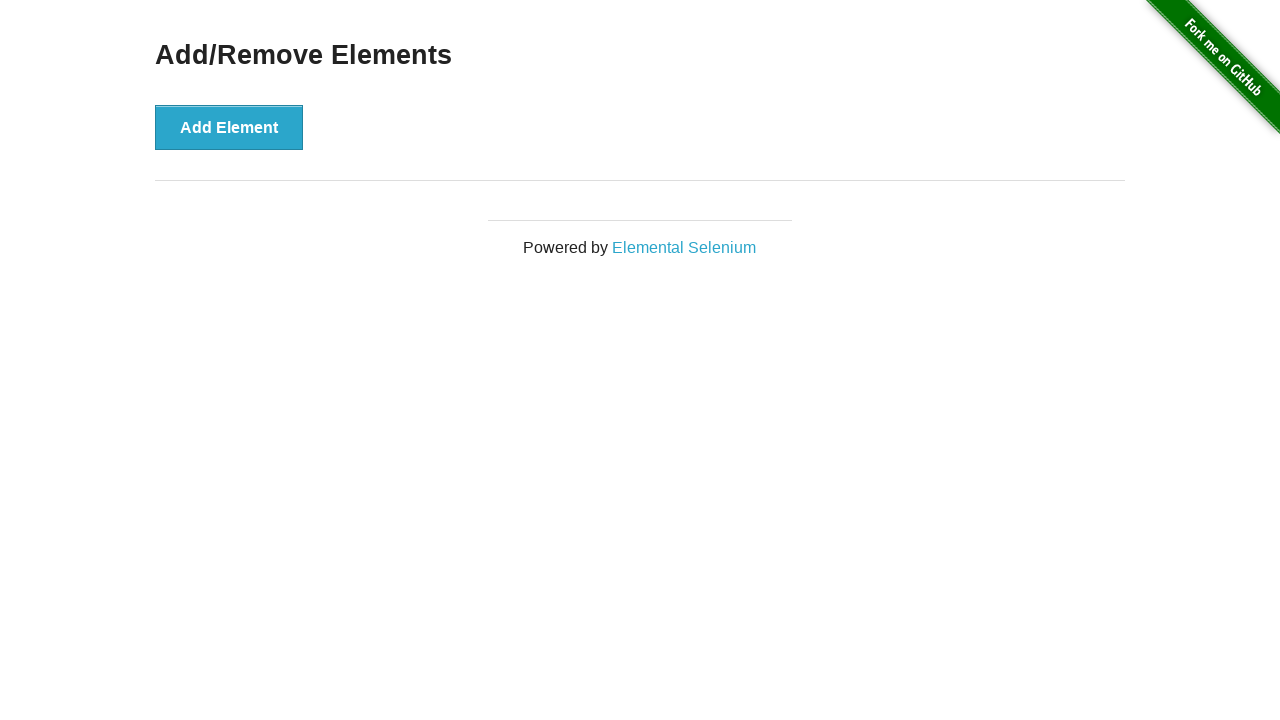

Clicked 'Add Element' button at (229, 127) on xpath=//button[text()='Add Element']
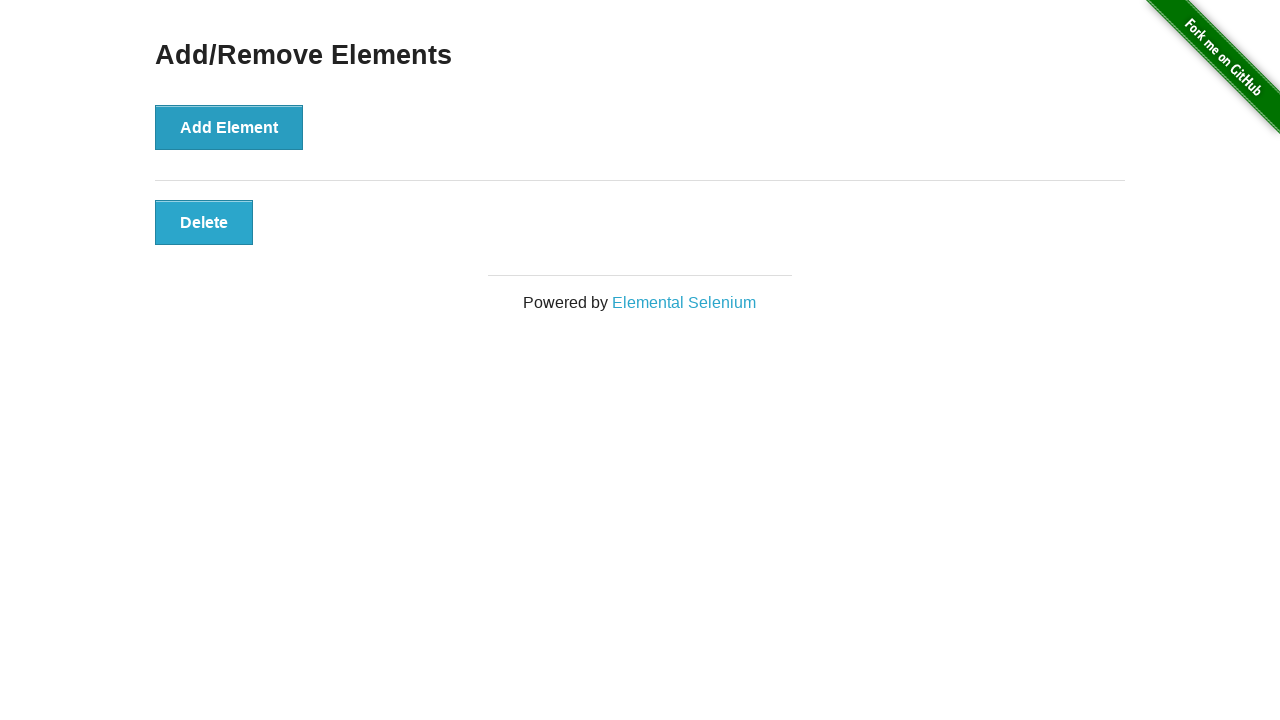

Clicked 'Add Element' button at (229, 127) on xpath=//button[text()='Add Element']
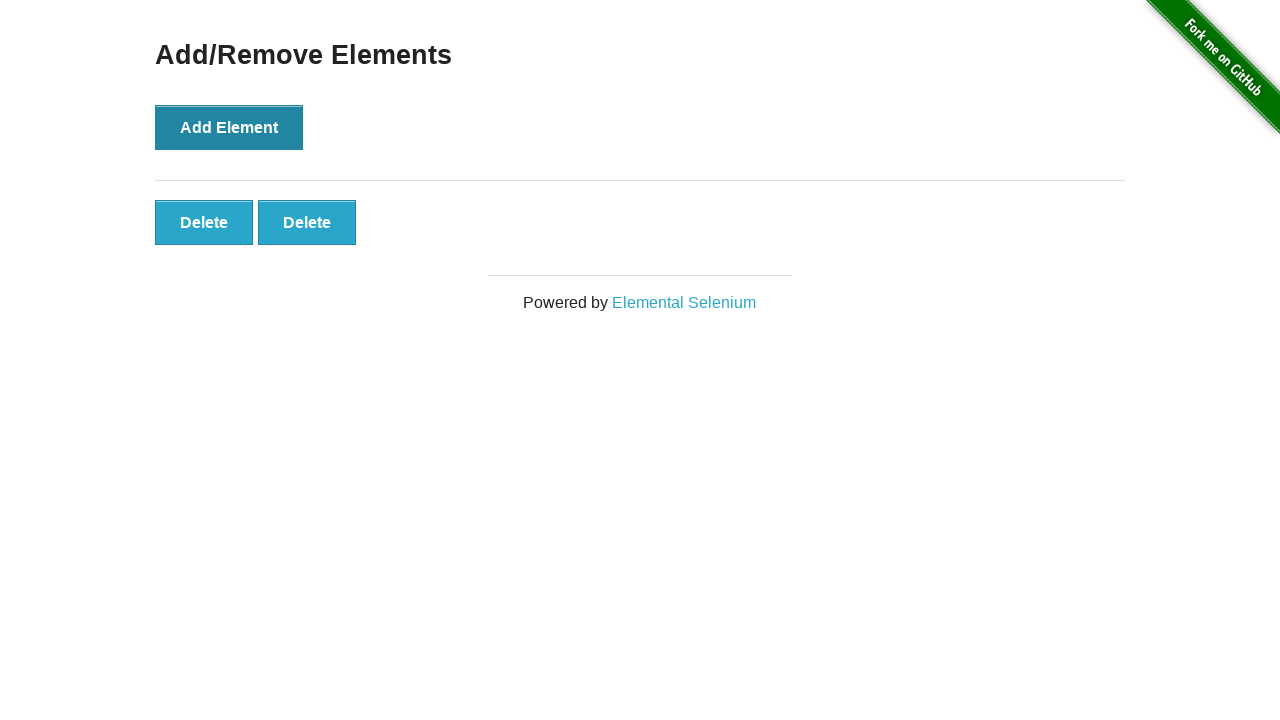

Clicked 'Add Element' button at (229, 127) on xpath=//button[text()='Add Element']
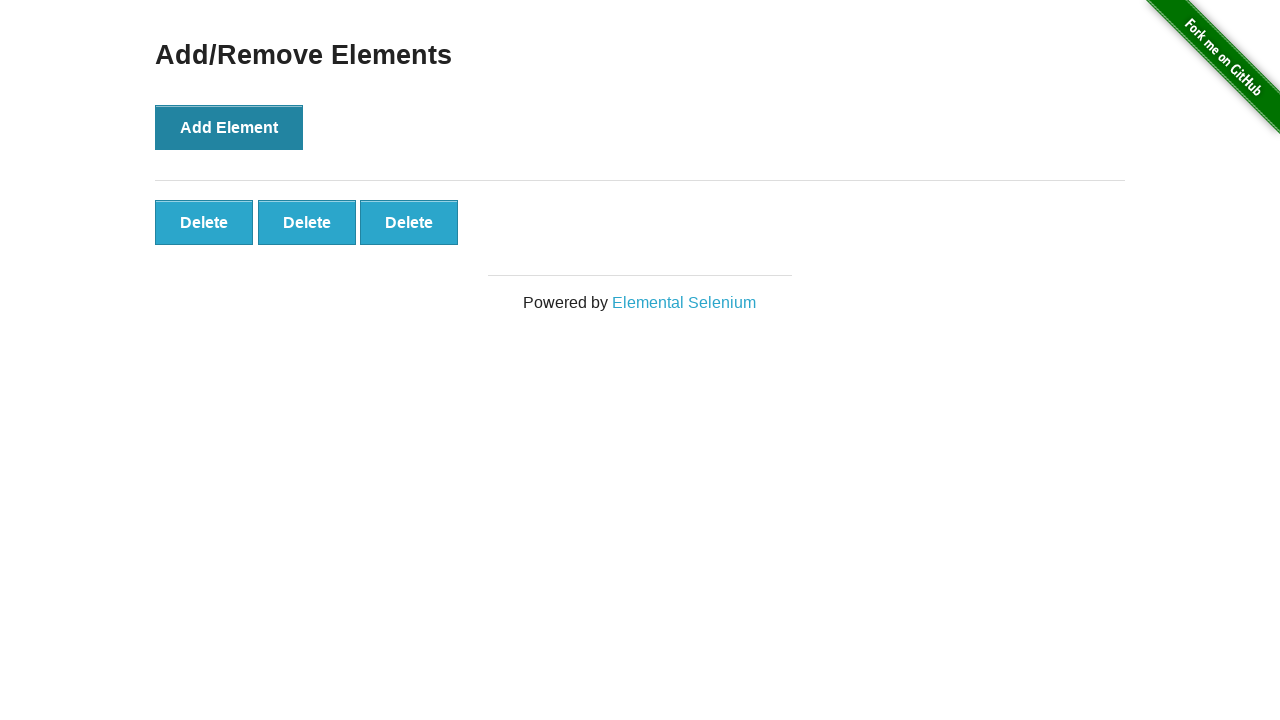

Clicked 'Add Element' button at (229, 127) on xpath=//button[text()='Add Element']
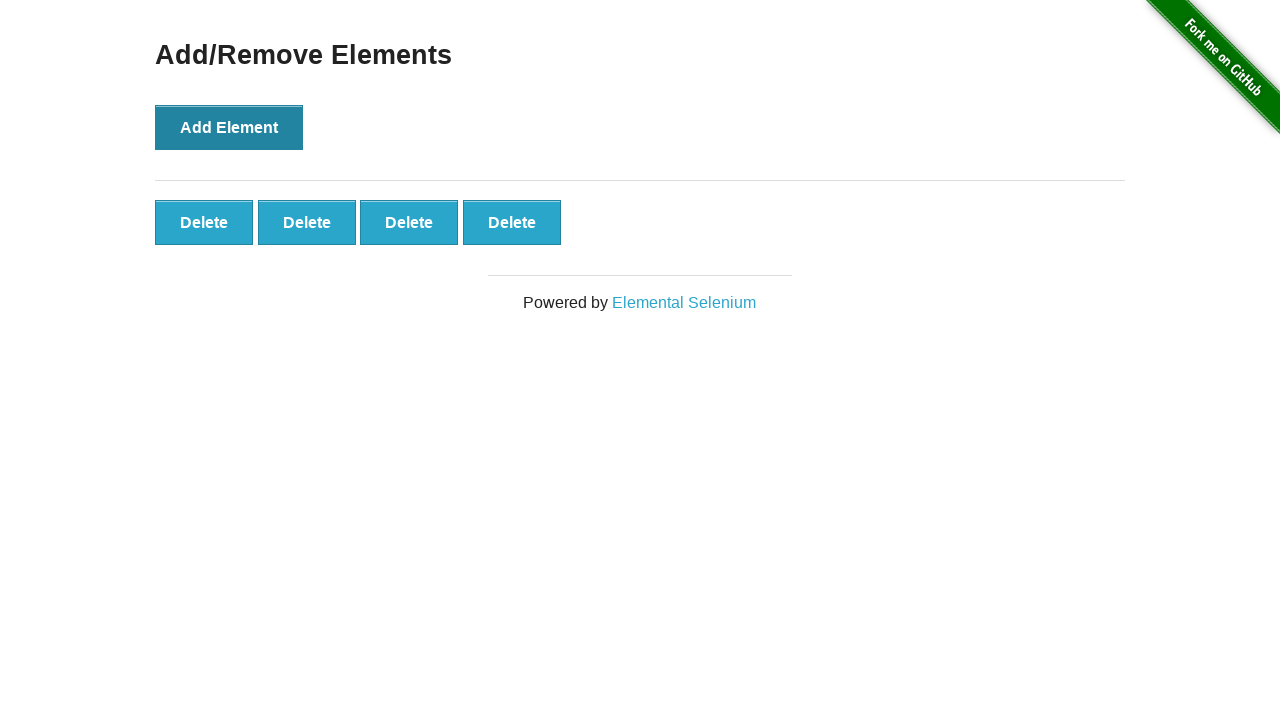

Clicked 'Add Element' button at (229, 127) on xpath=//button[text()='Add Element']
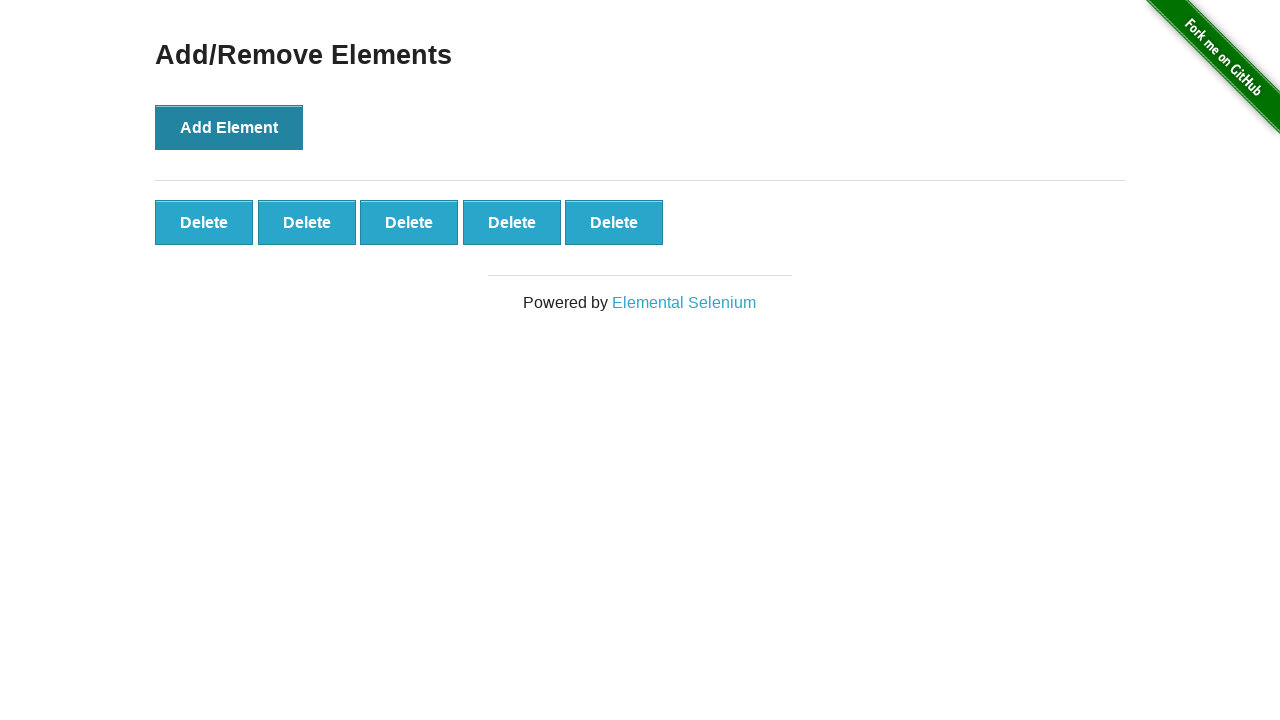

Delete buttons appeared after adding elements
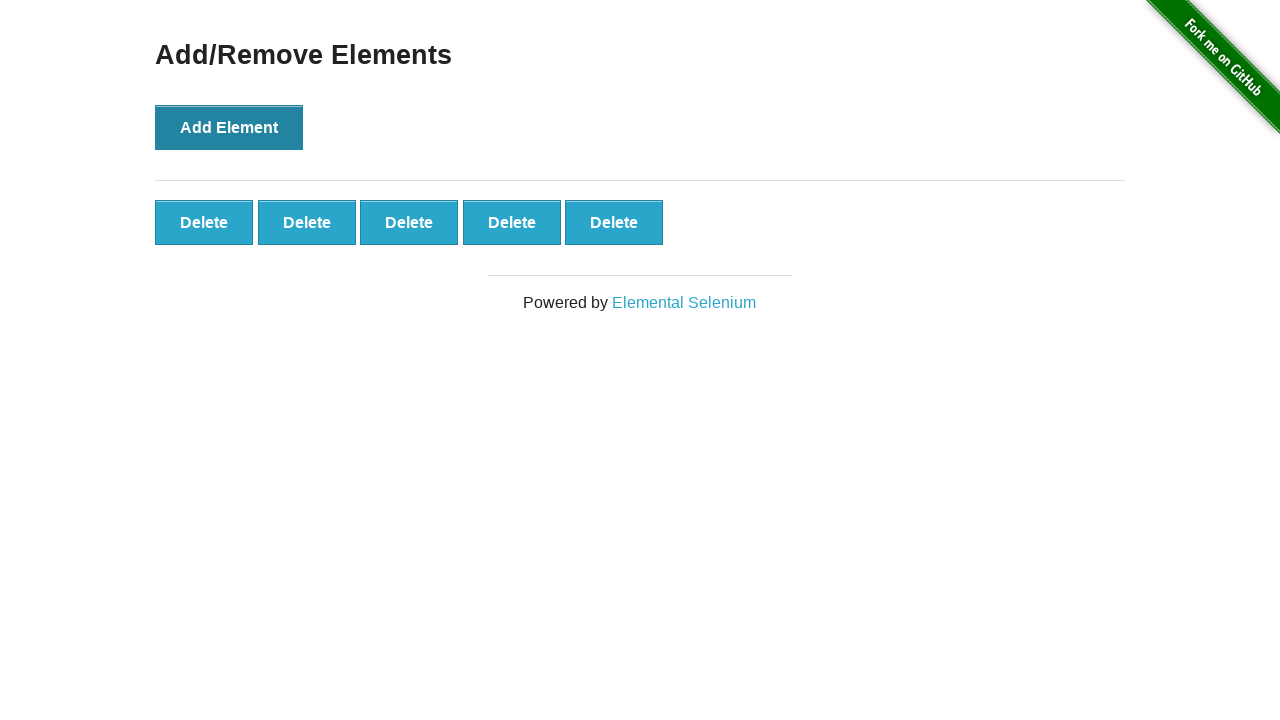

Located all Delete buttons
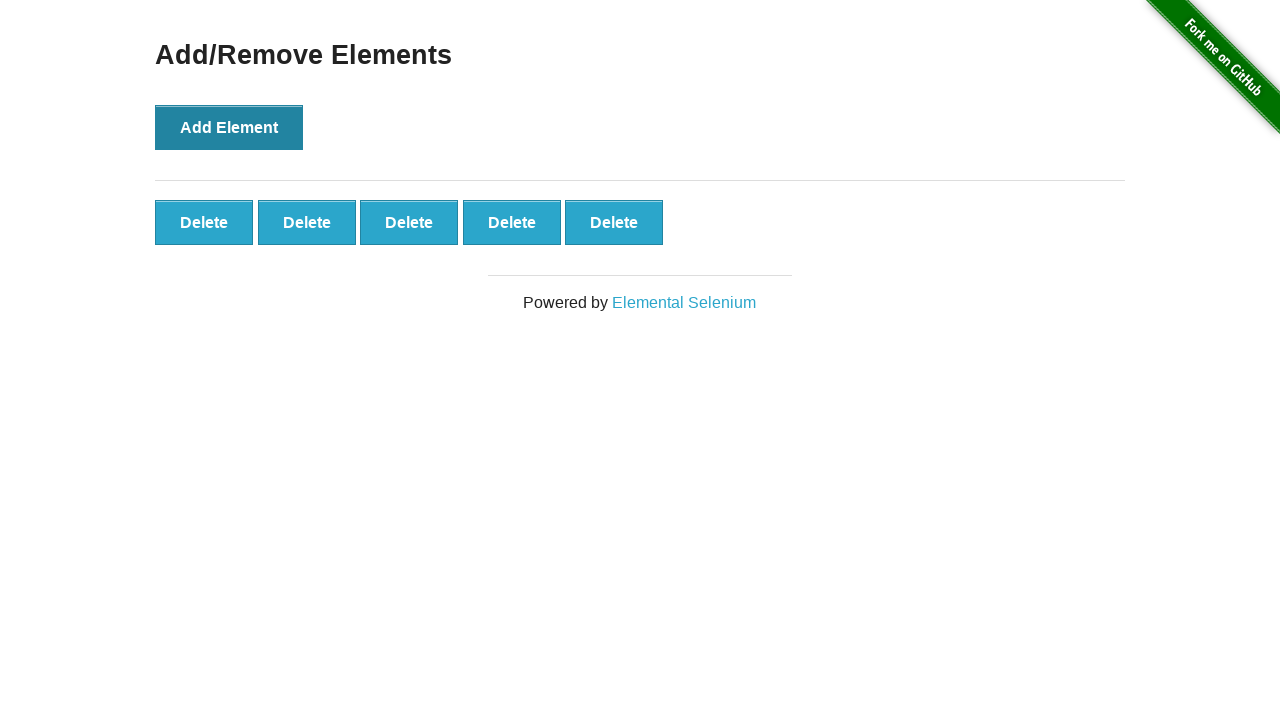

First Delete button is ready
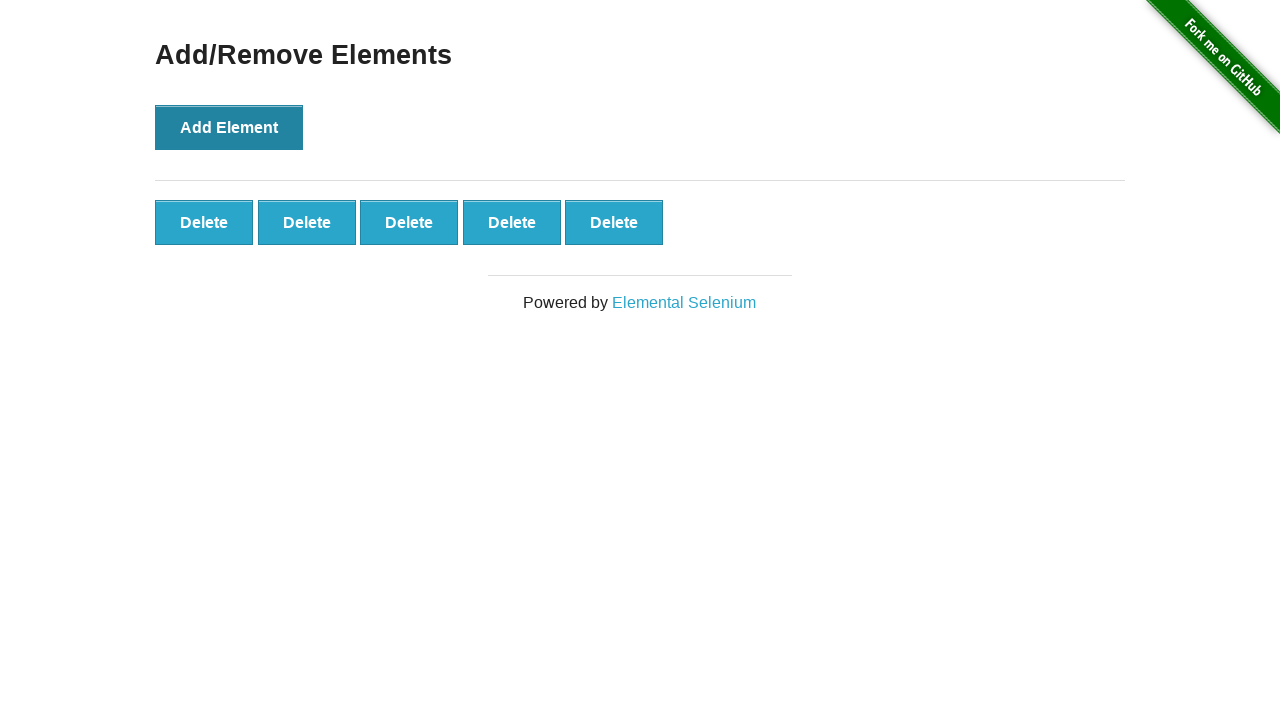

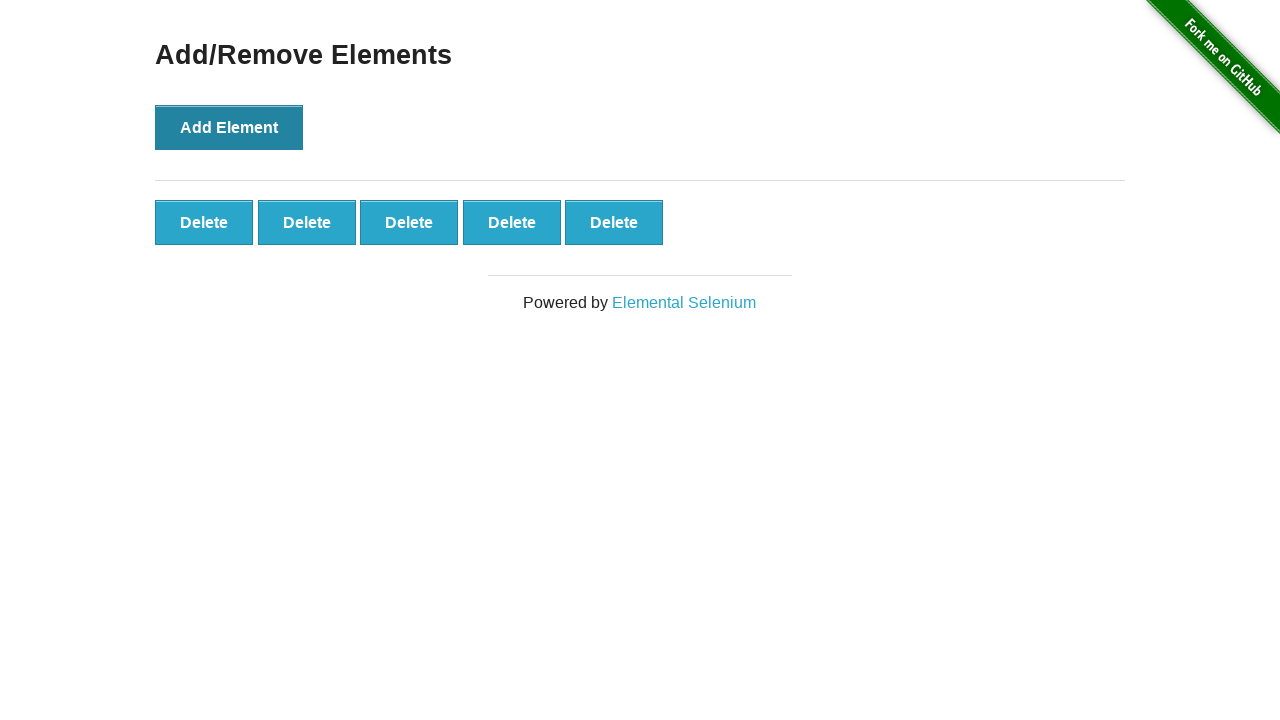